Tests the Solutions section jump link navigation and verifies the presence of Business Internet and Phone Solutions links

Starting URL: https://business.comcast.com/learn/tv/hotels/?disablescripts=true

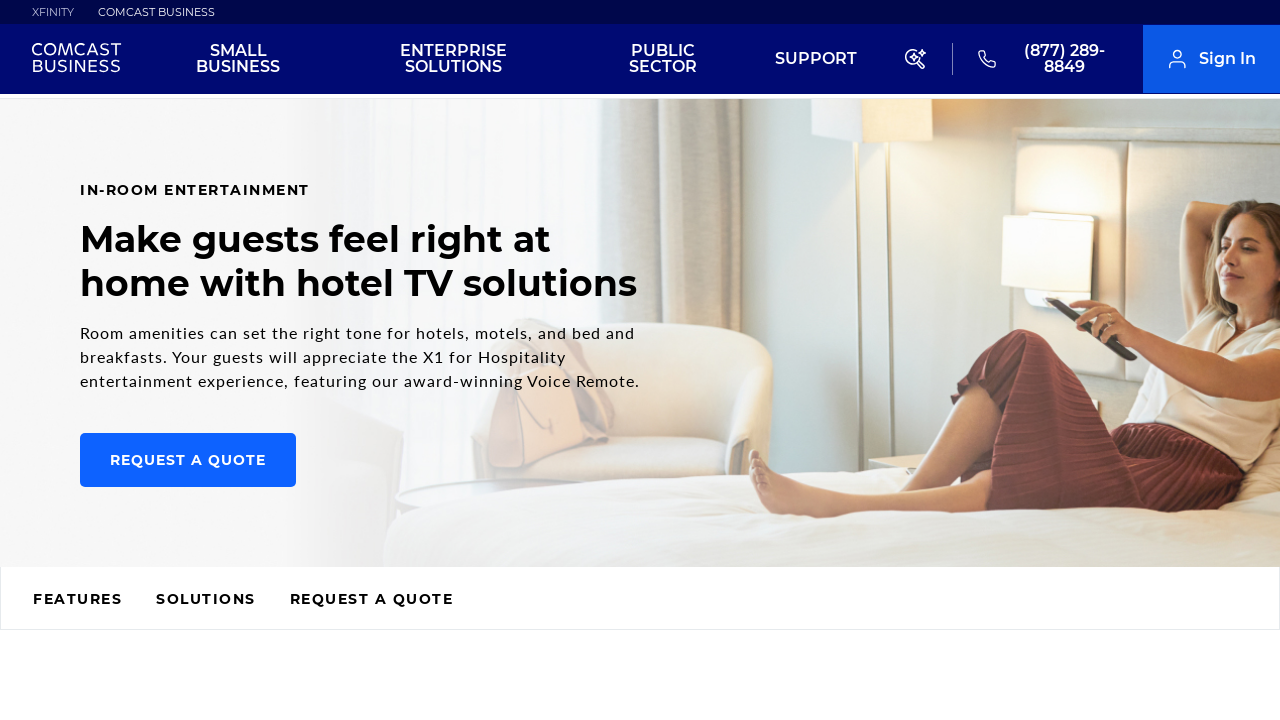

Clicked Solutions jump link at (206, 601) on xpath=//*[@id="main"]/section/div[2]/div/ul/li[2]/a
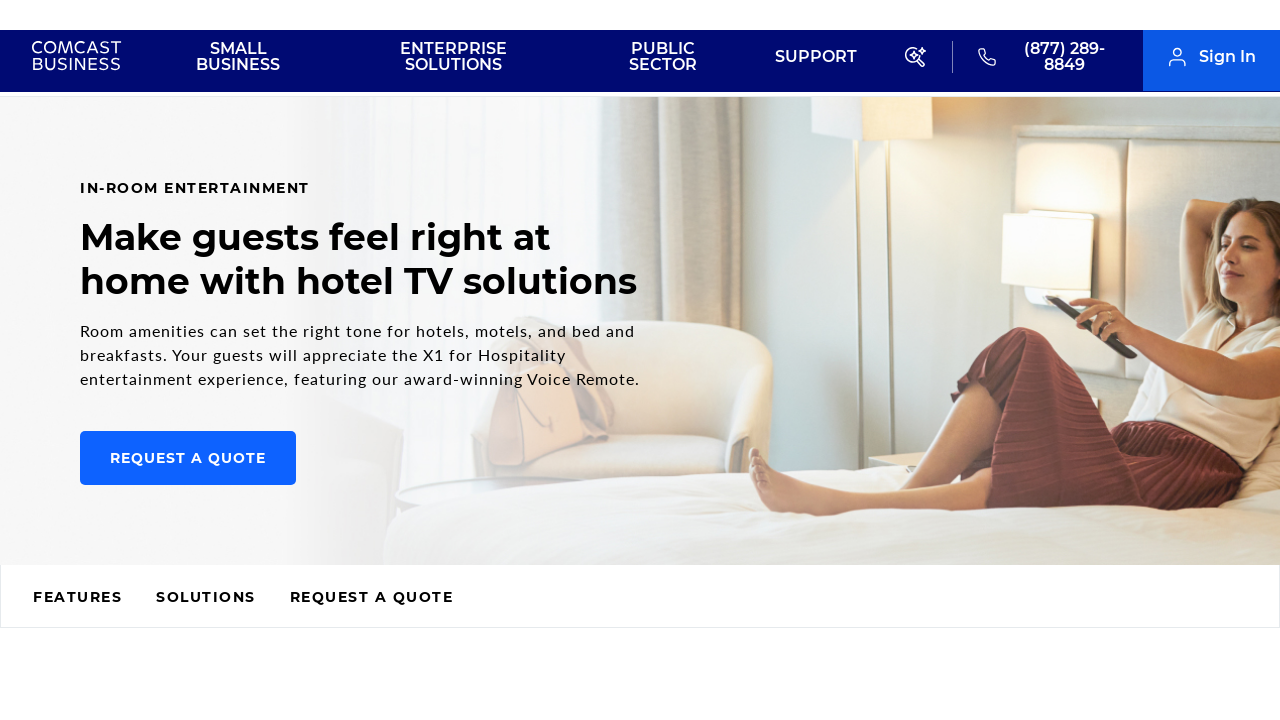

Waited 2 seconds for Solutions section to load
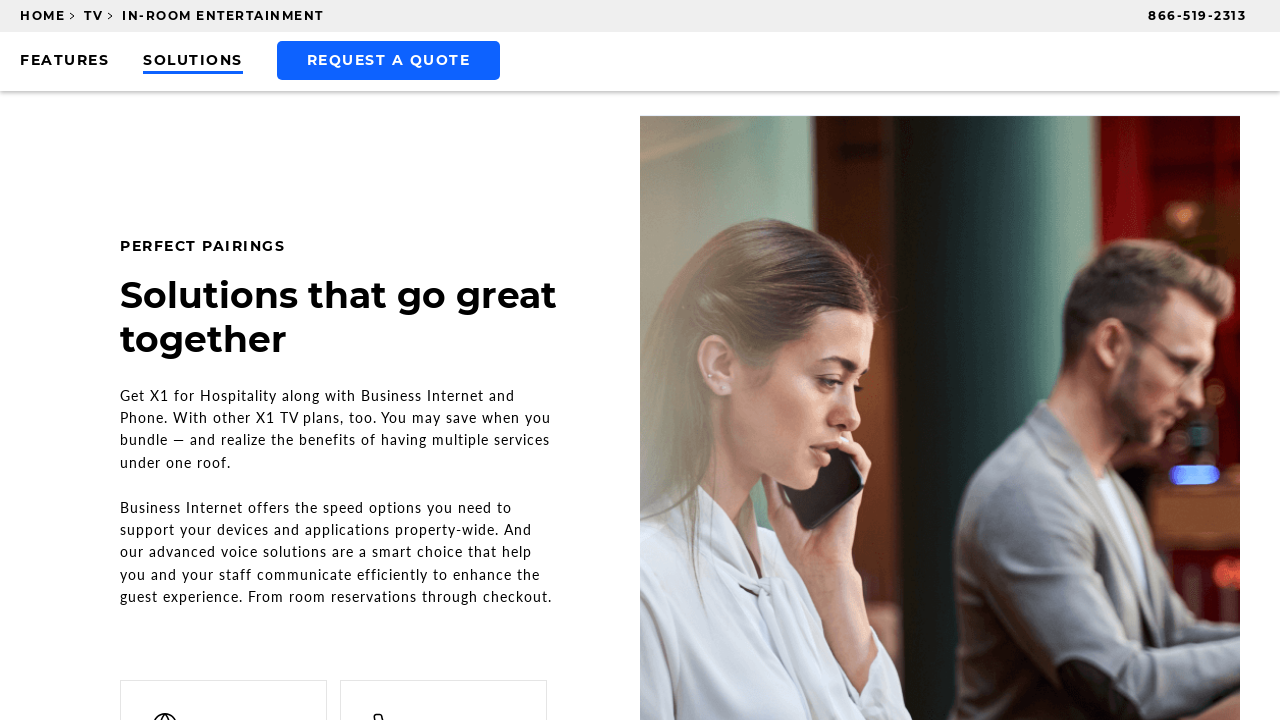

Retrieved eyebrow text from Solutions section
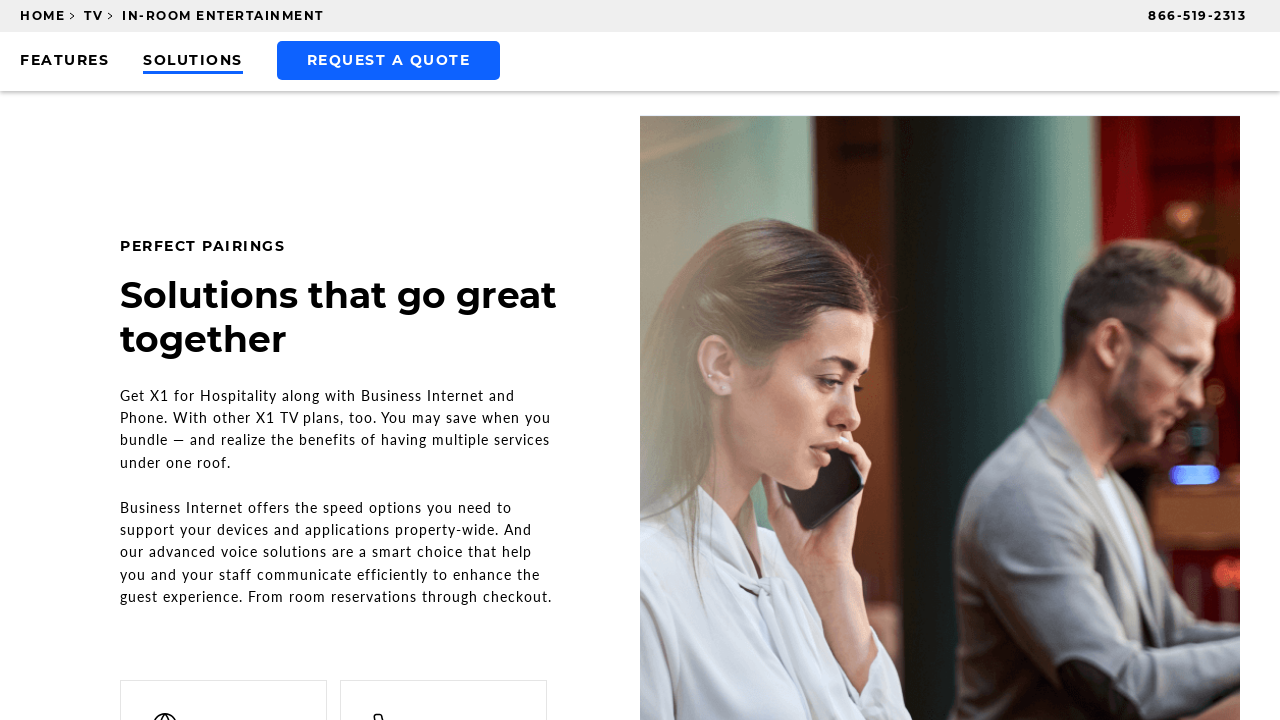

Verified eyebrow text is 'PERFECT PAIRINGS'
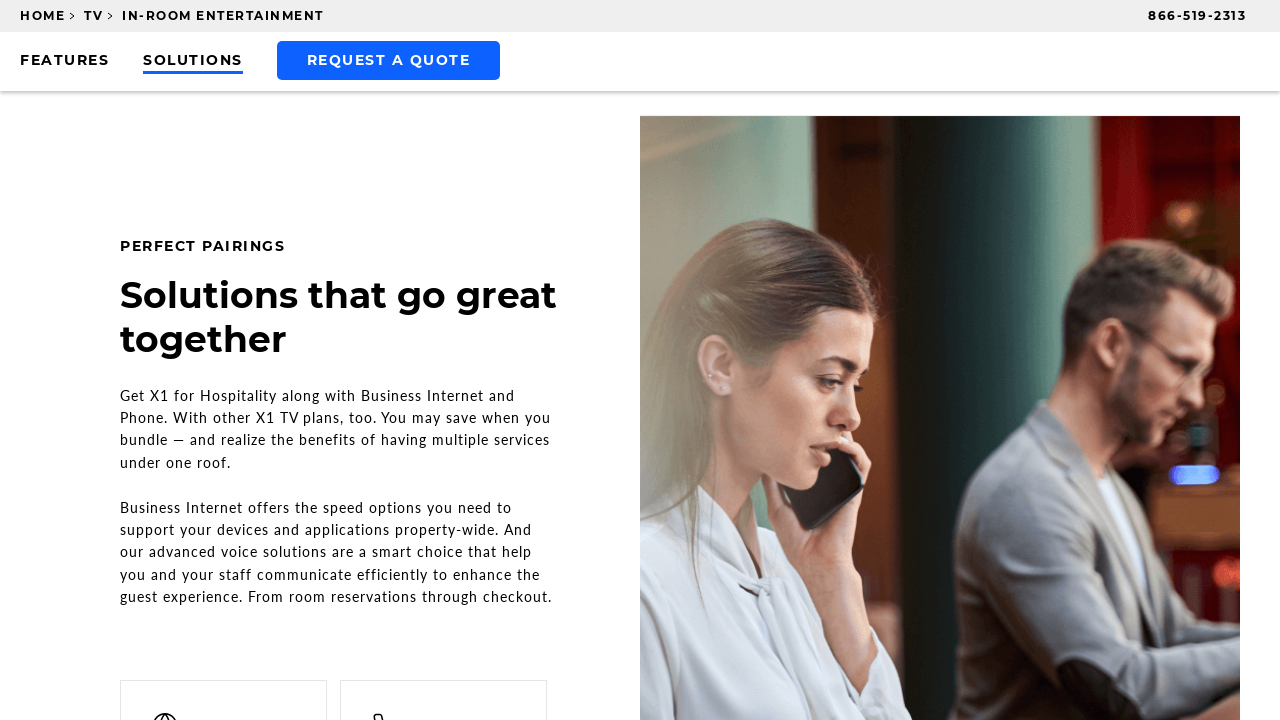

Retrieved Business Internet link text
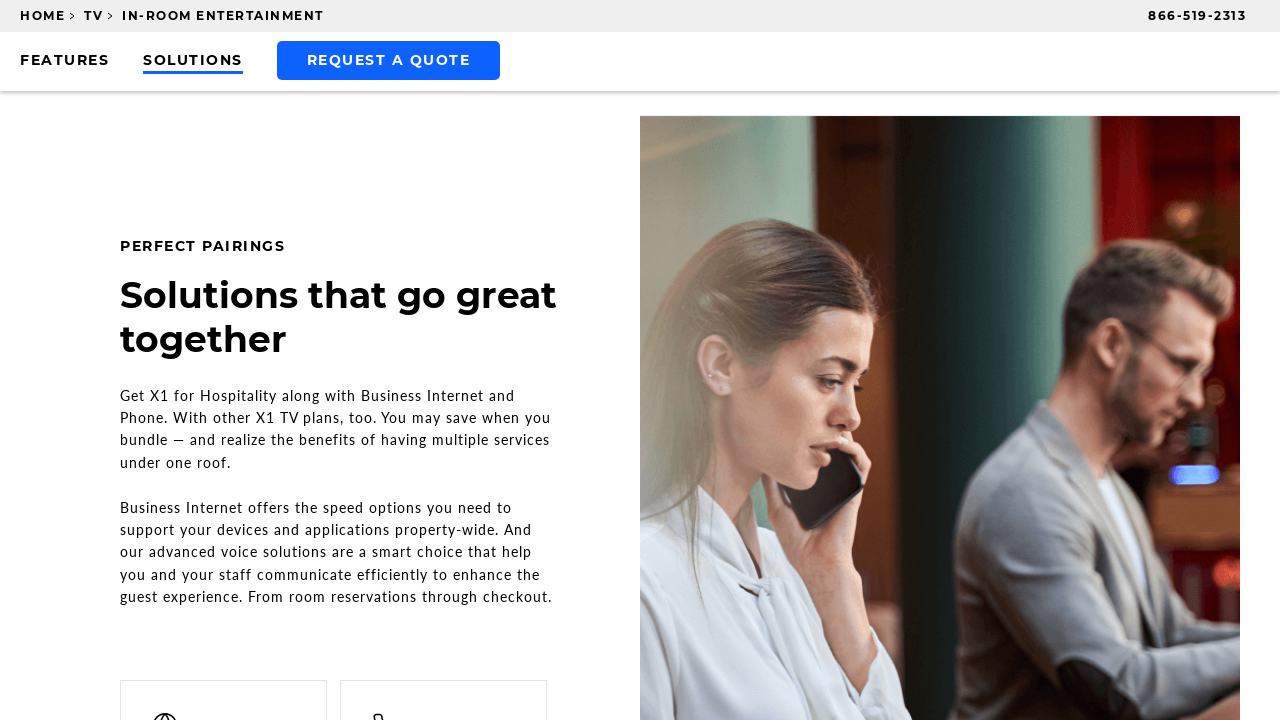

Verified Business Internet link text is correct
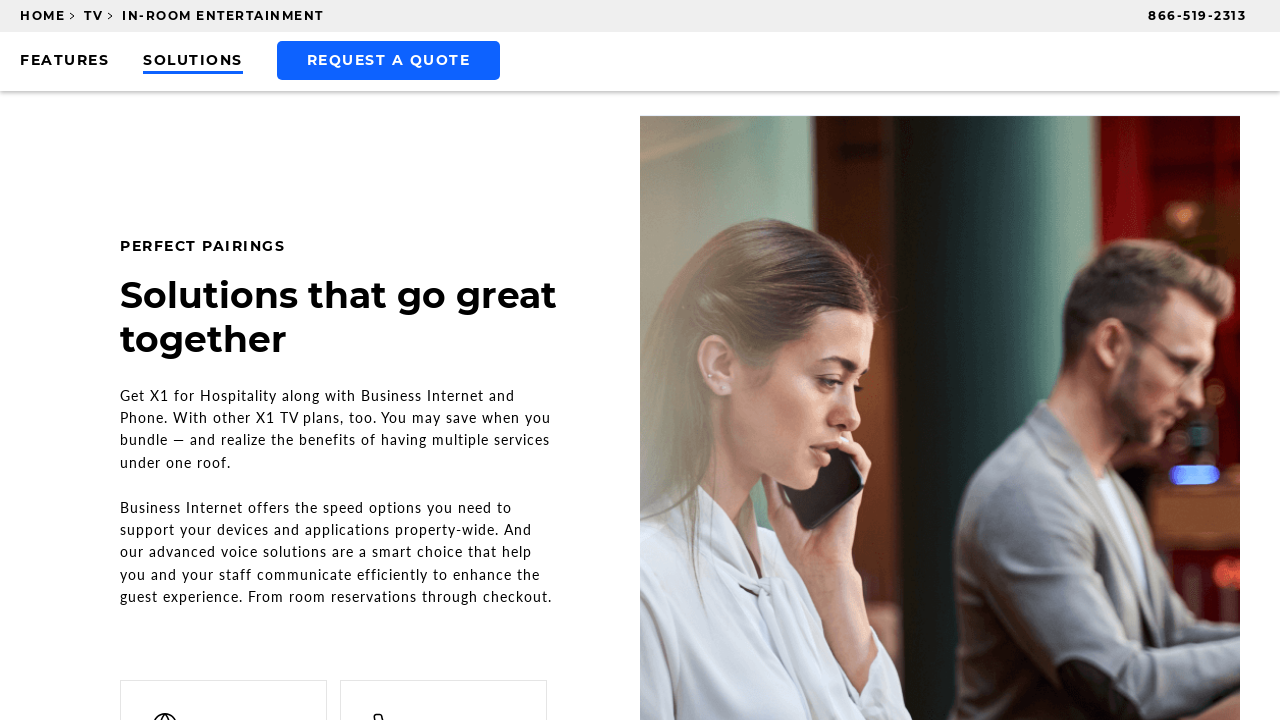

Retrieved Business Internet link URL
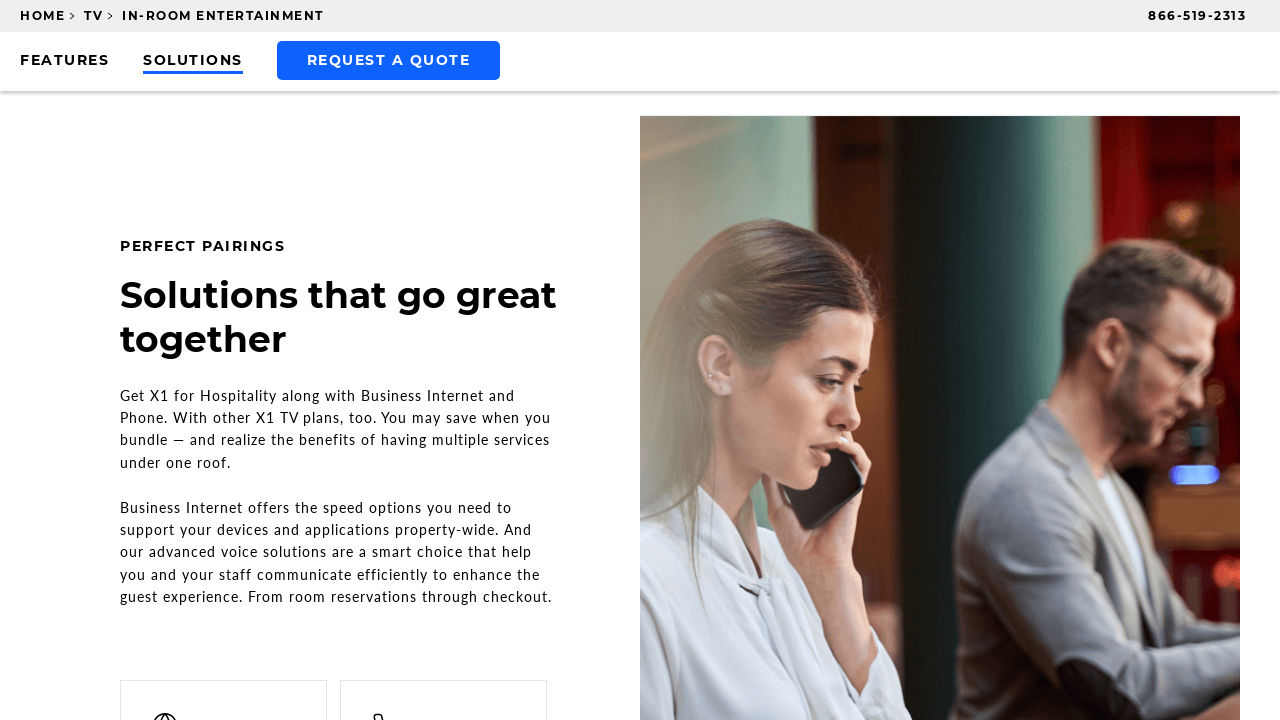

Retrieved Phone Solutions link text
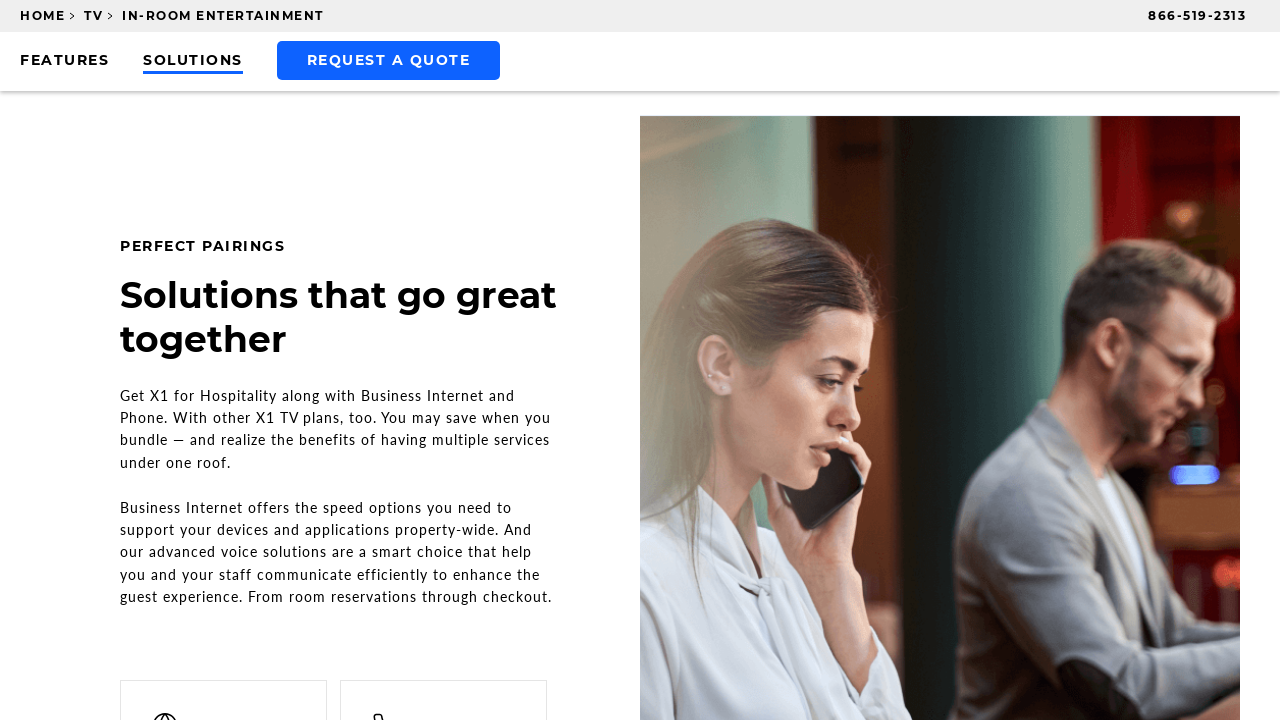

Verified Phone Solutions link text is correct
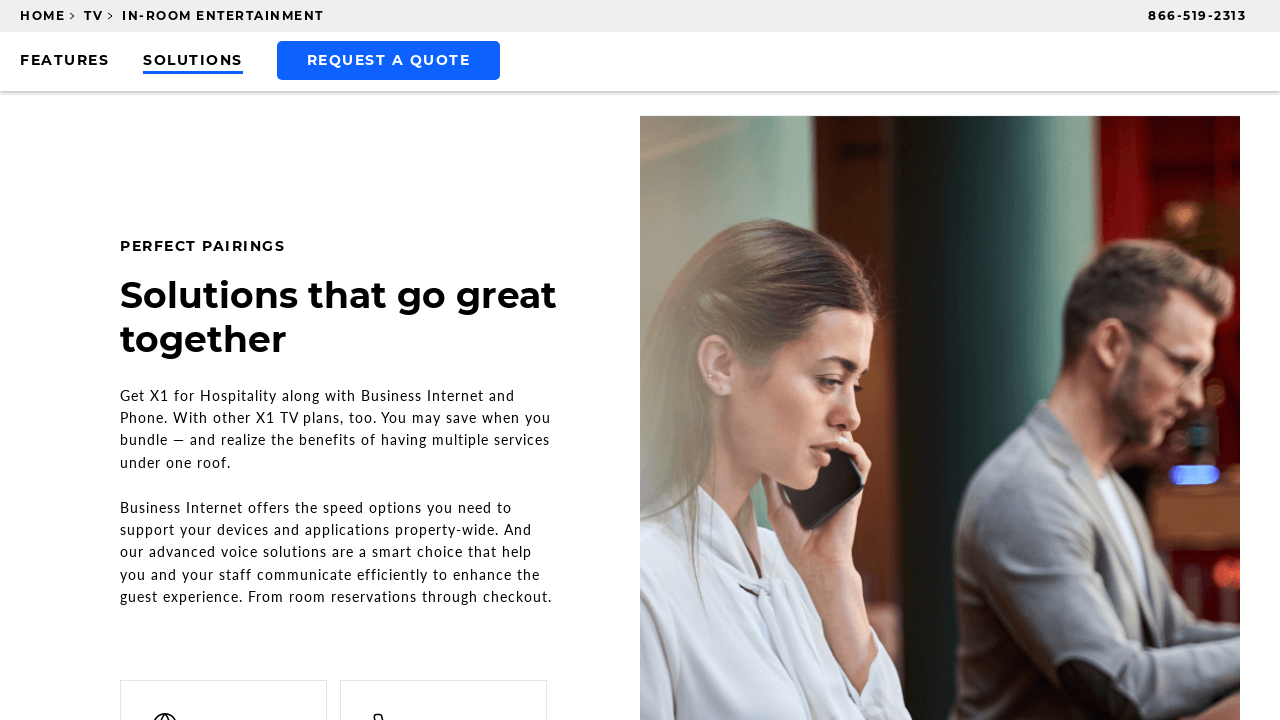

Retrieved Phone Solutions link URL
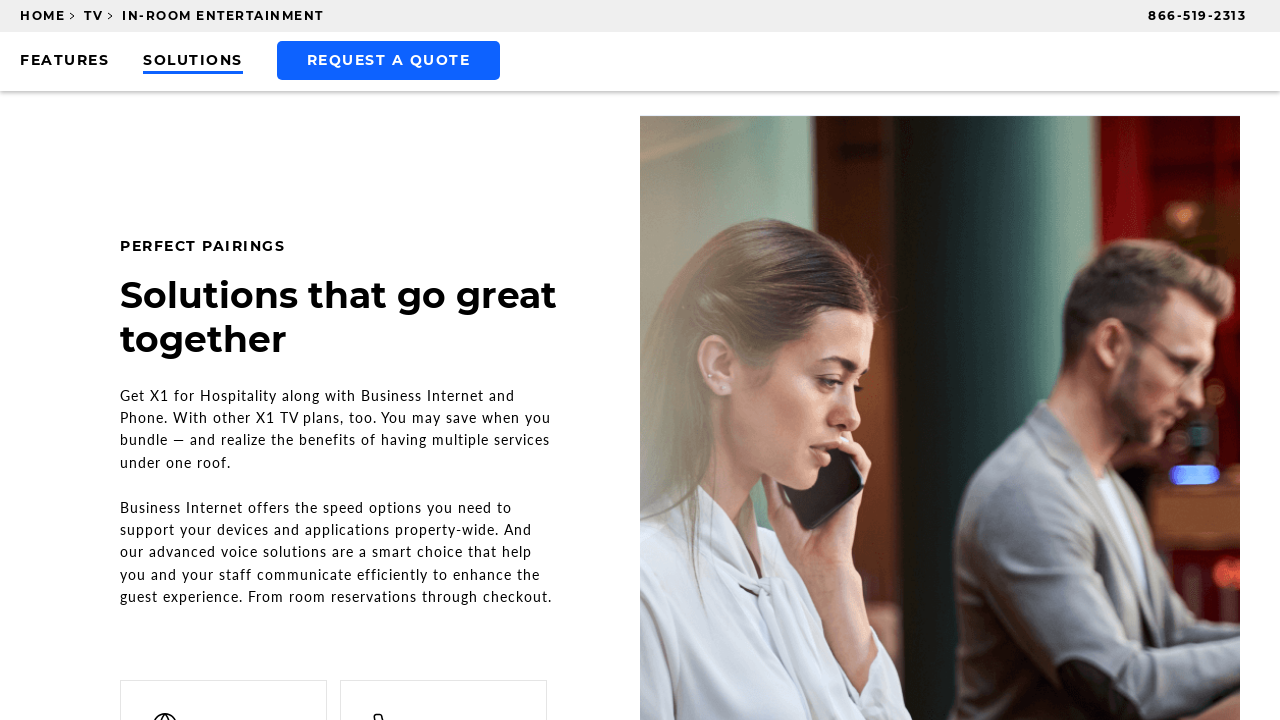

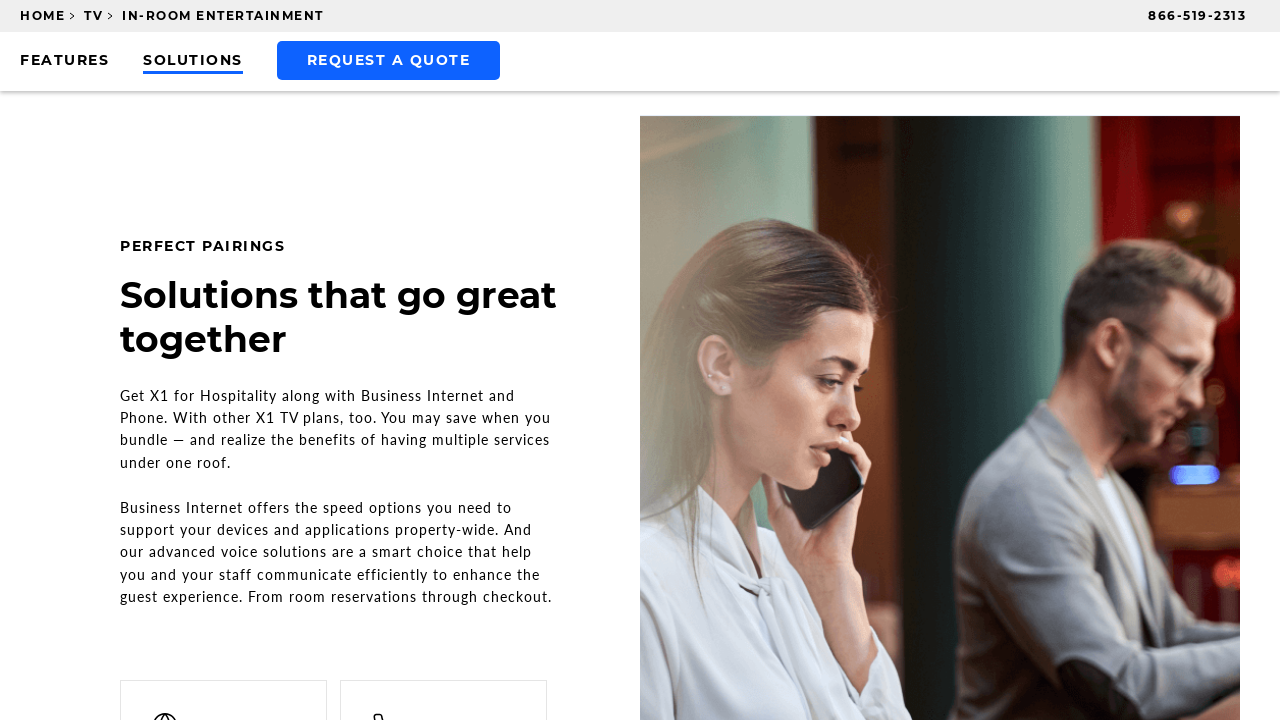